Fills a text input field with a test string

Starting URL: https://seleniumbase.io/demo_page

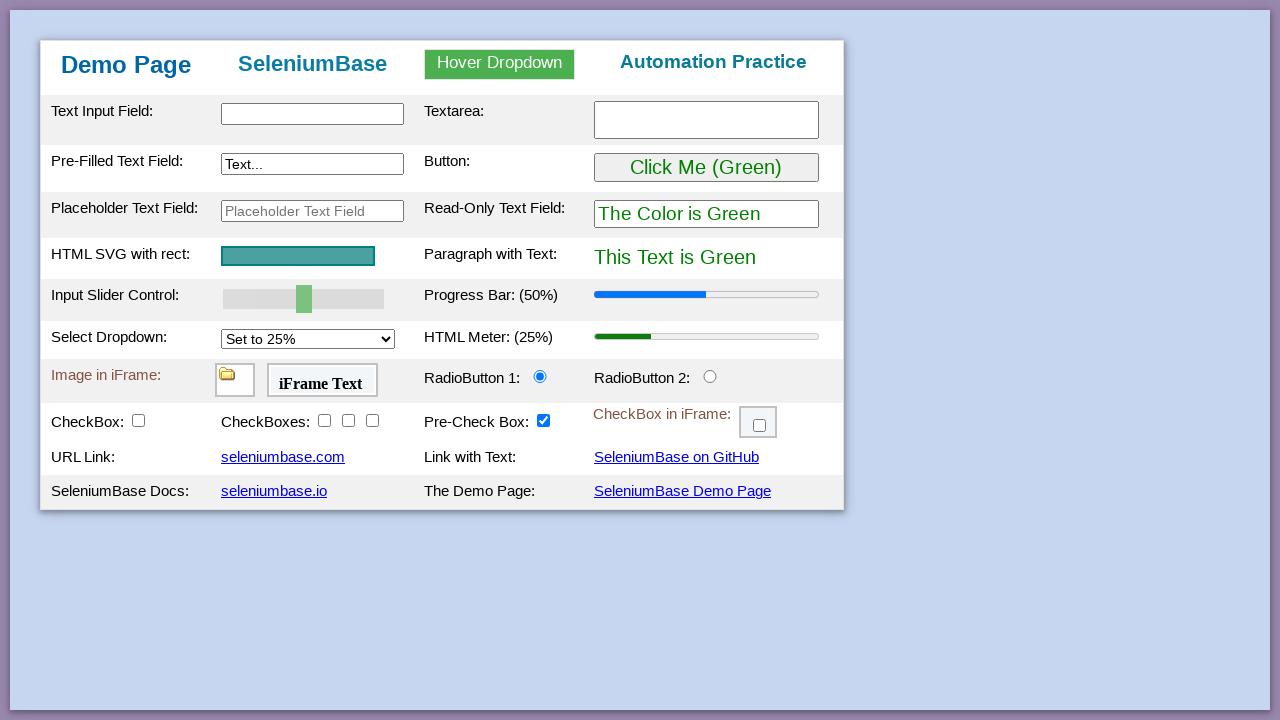

Filled text input field with 'Automatisierter Test' on #myTextInput
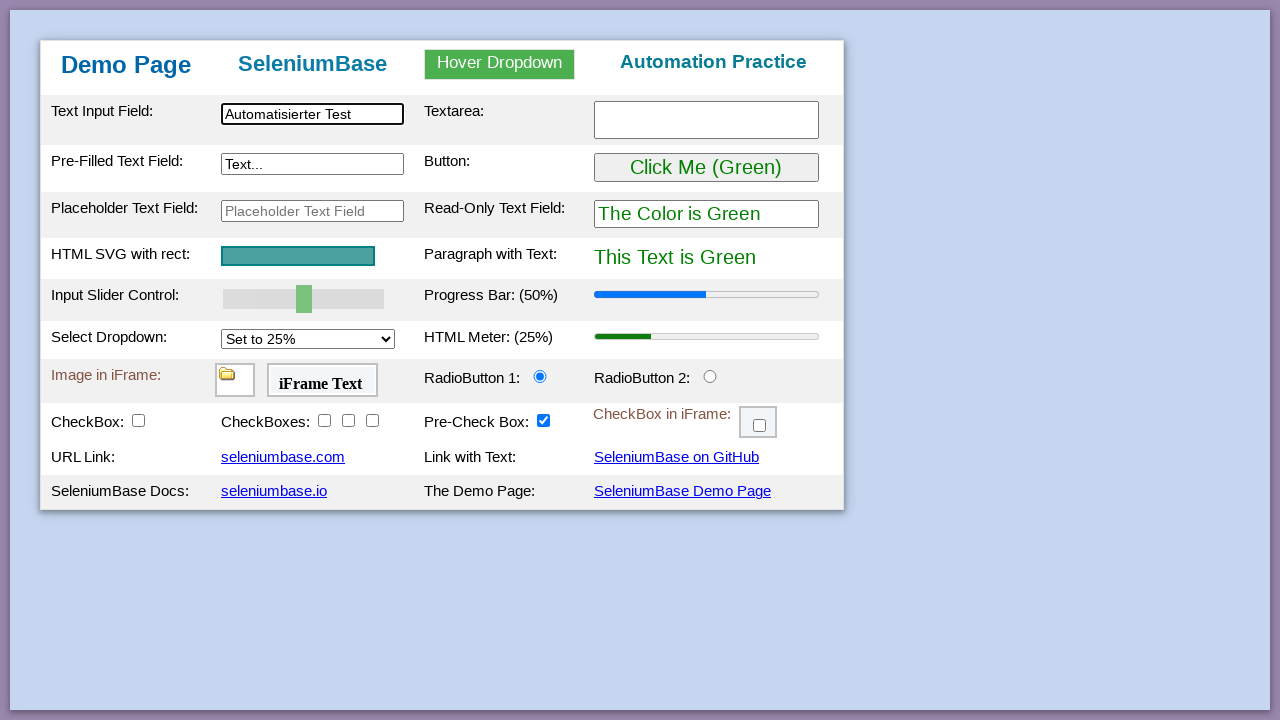

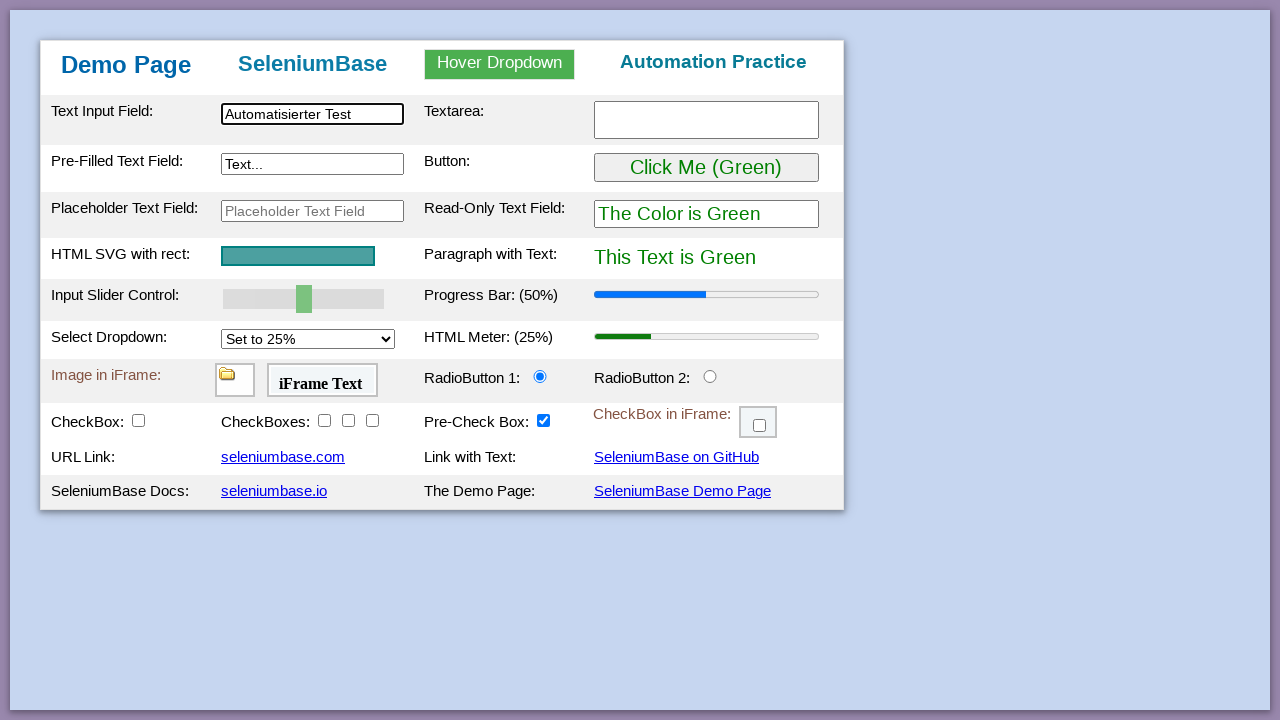